Tests the add/remove elements functionality by clicking Add Element button, verifying Delete button appears, then clicking Delete and verifying the page heading is still visible

Starting URL: https://the-internet.herokuapp.com/add_remove_elements/

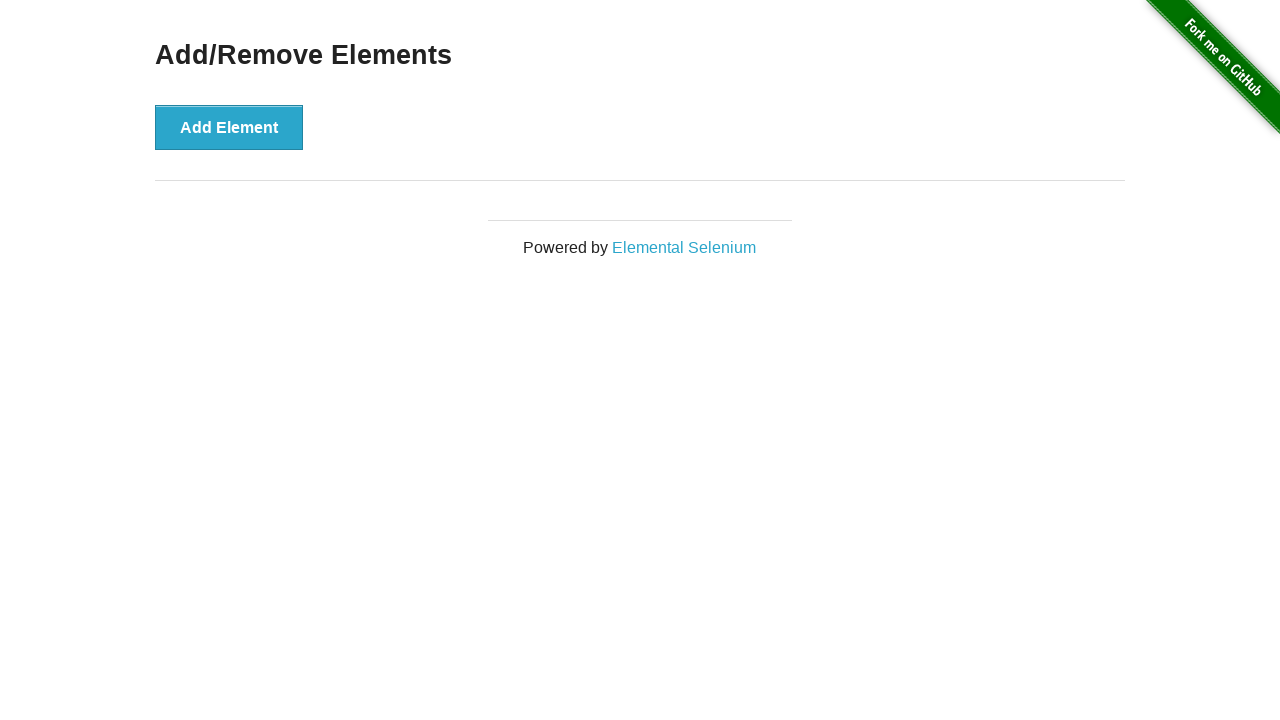

Clicked Add Element button at (229, 127) on button:has-text('Add Element')
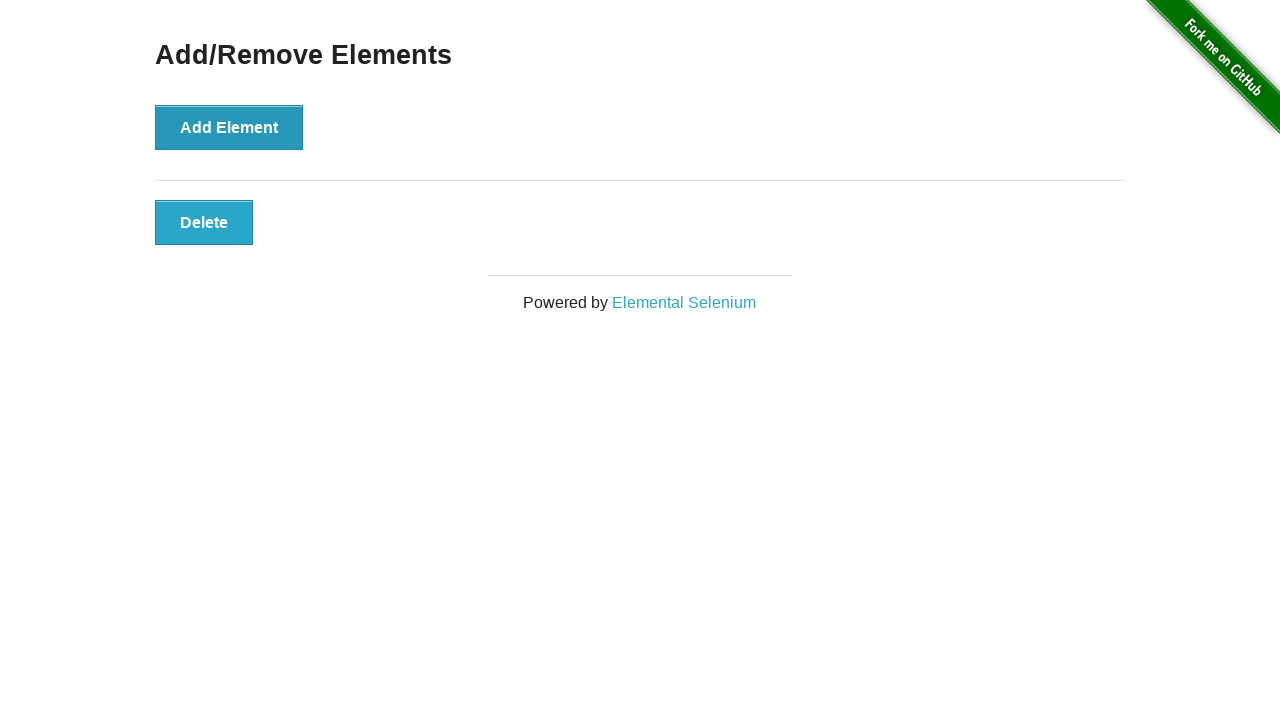

Delete button appeared after clicking Add Element
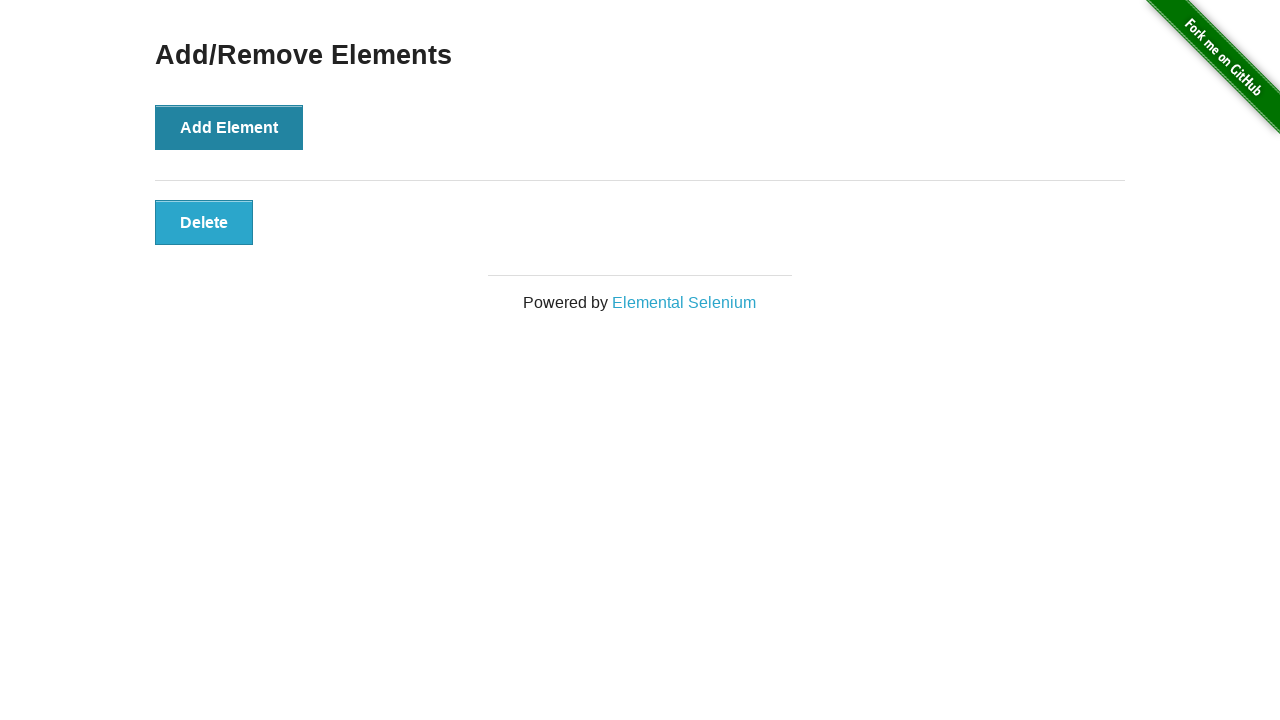

Clicked Delete button to remove the added element at (204, 222) on button.added-manually
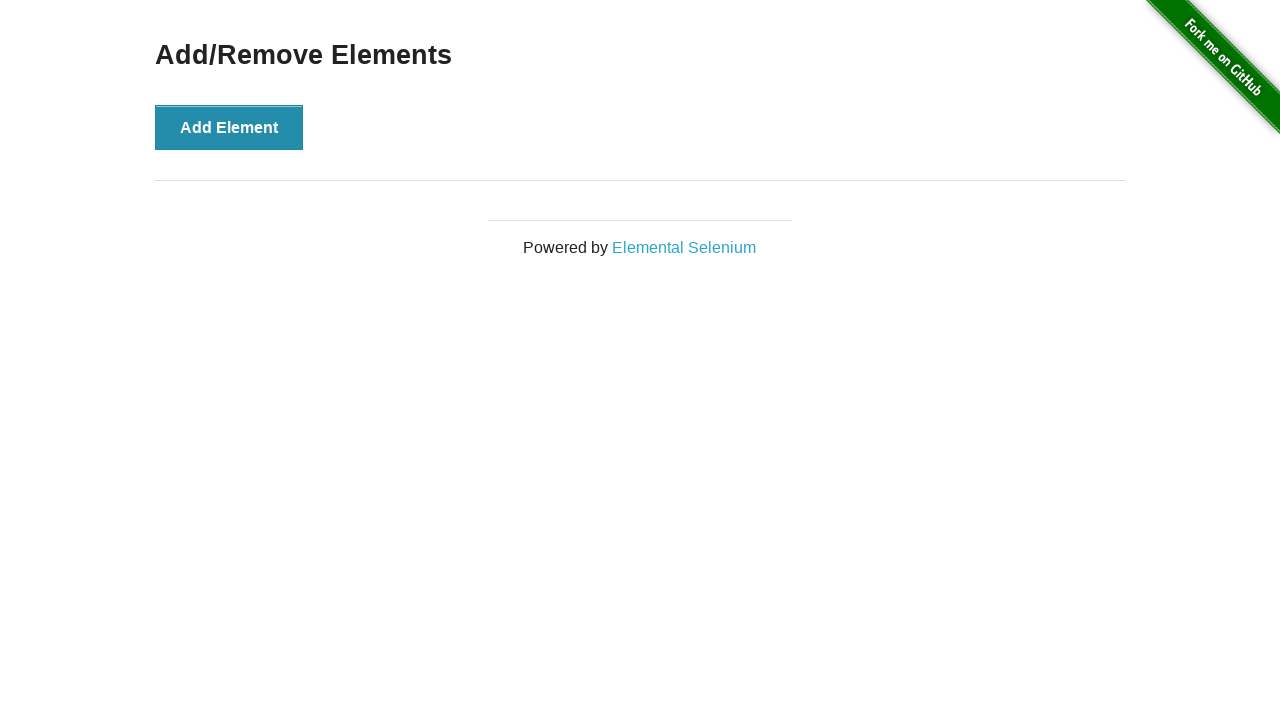

Verified 'Add/Remove Elements' heading is still visible after deletion
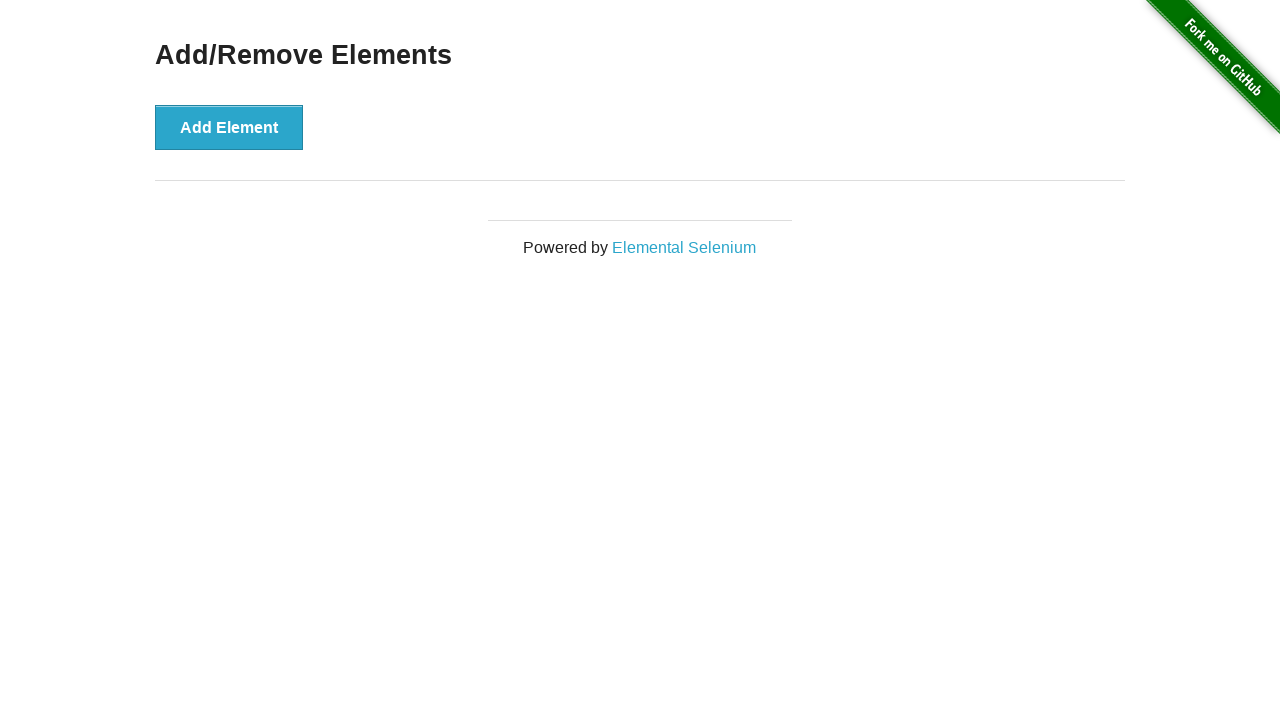

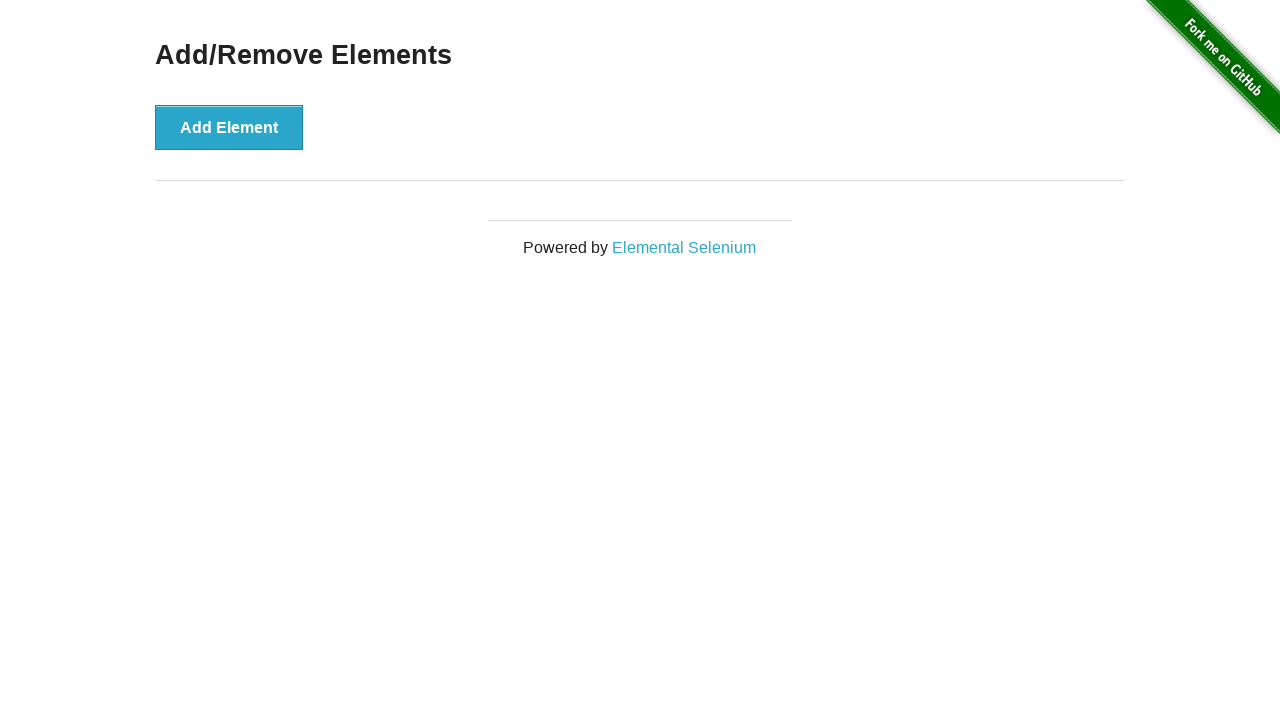